Tests negative scenario by filling optional fields but leaving required fields empty, then verifying the form does not submit successfully.

Starting URL: https://demoqa.com/automation-practice-form

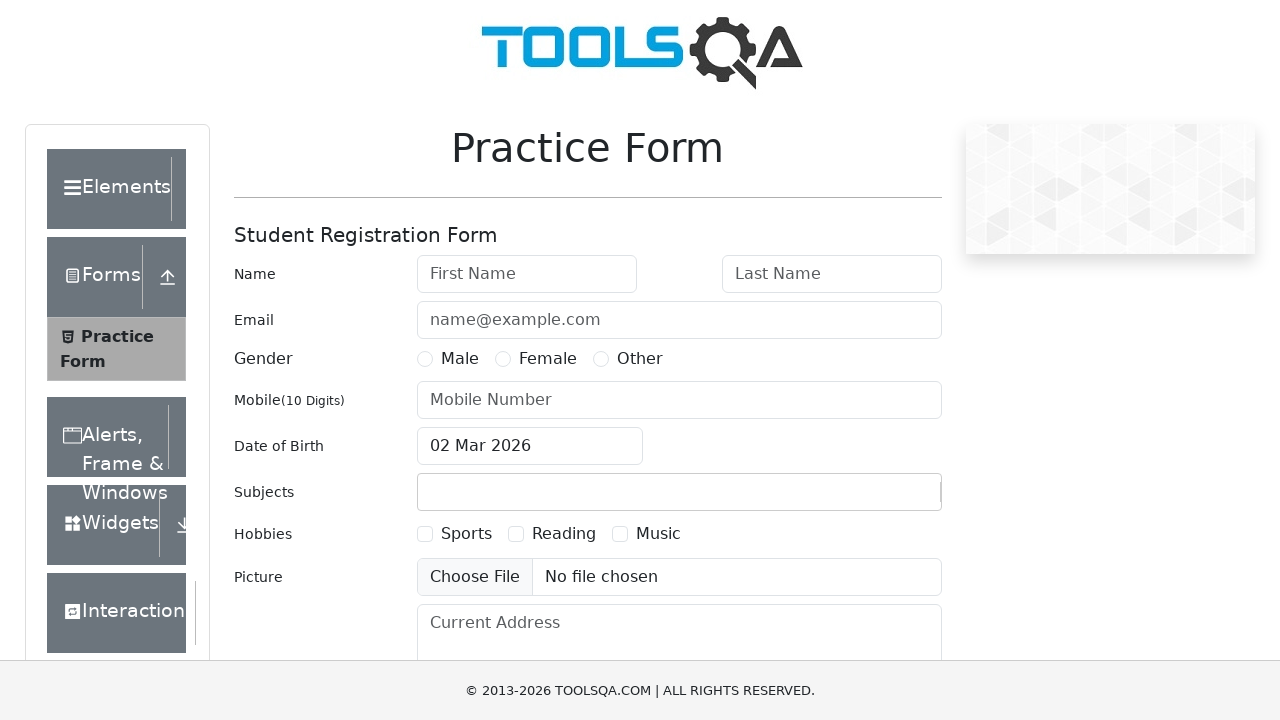

Filled email field with 'test.user@example.com' (optional field) on #userEmail
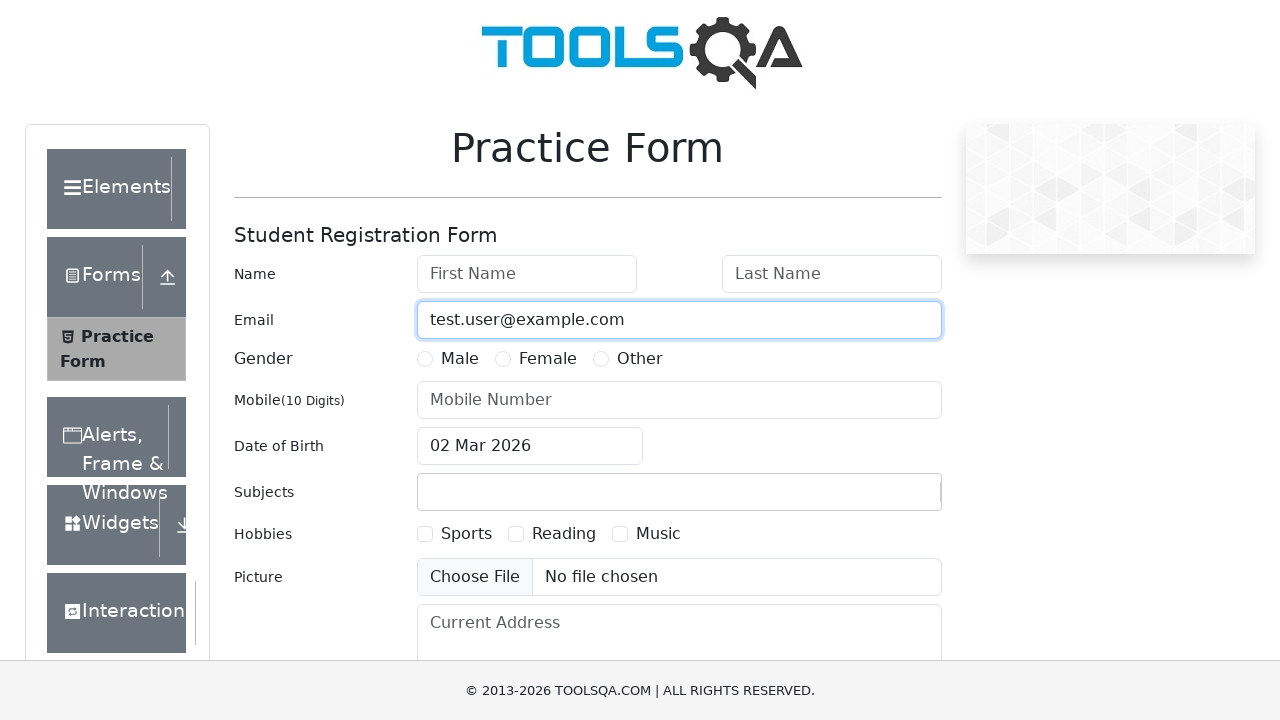

Clicked date of birth input field at (530, 446) on #dateOfBirthInput
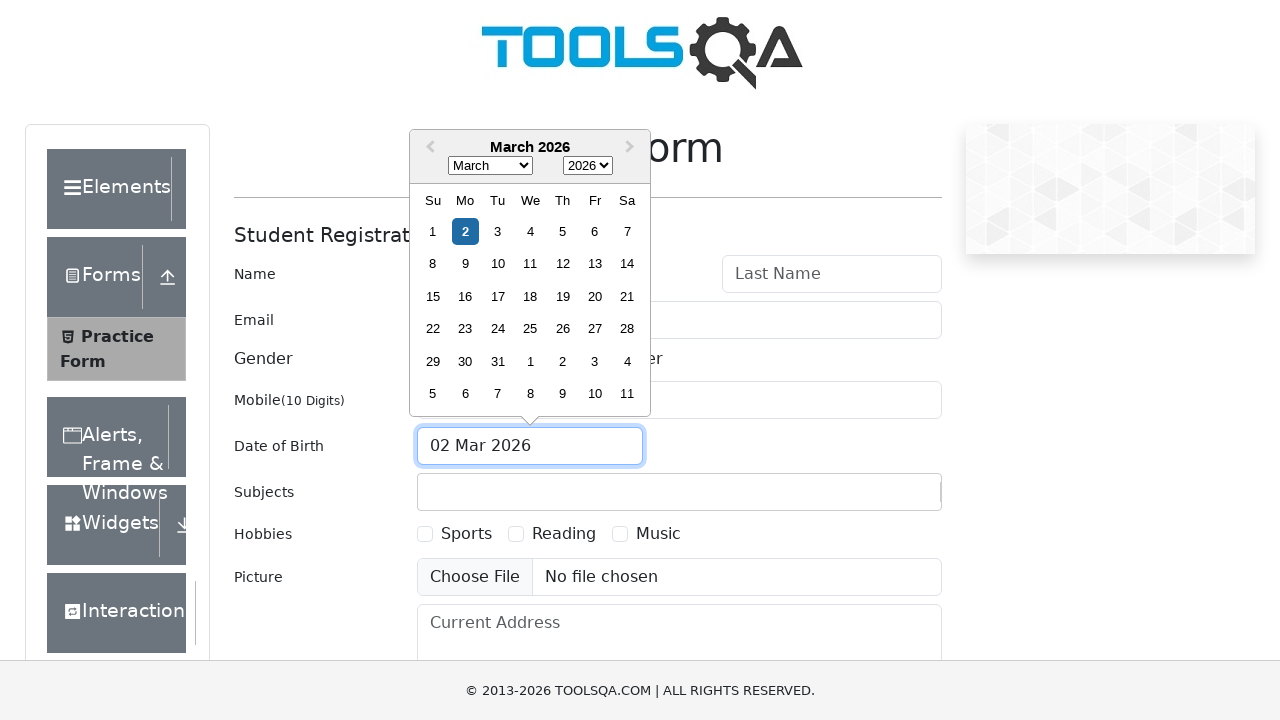

Selected 'March' from month dropdown on .react-datepicker__month-select
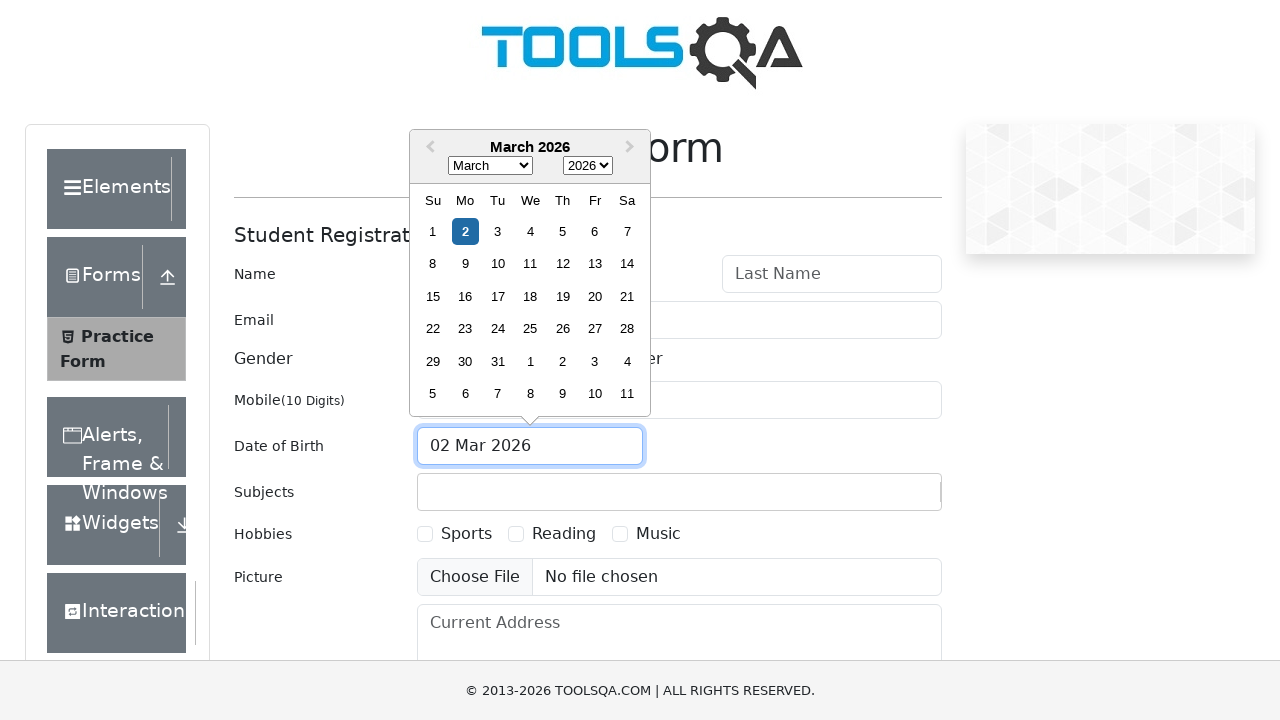

Selected '1988' from year dropdown on .react-datepicker__year-select
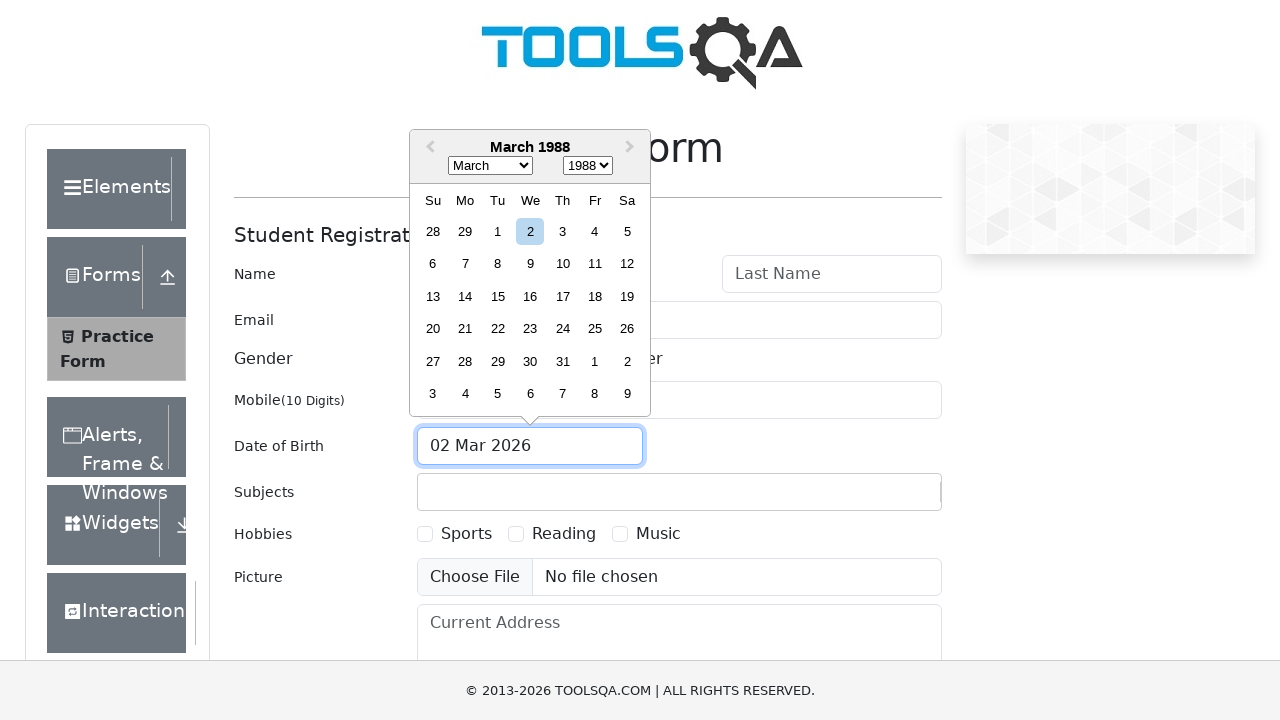

Selected day 20 from date picker at (433, 329) on .react-datepicker__day--020:not(.react-datepicker__day--outside-month)
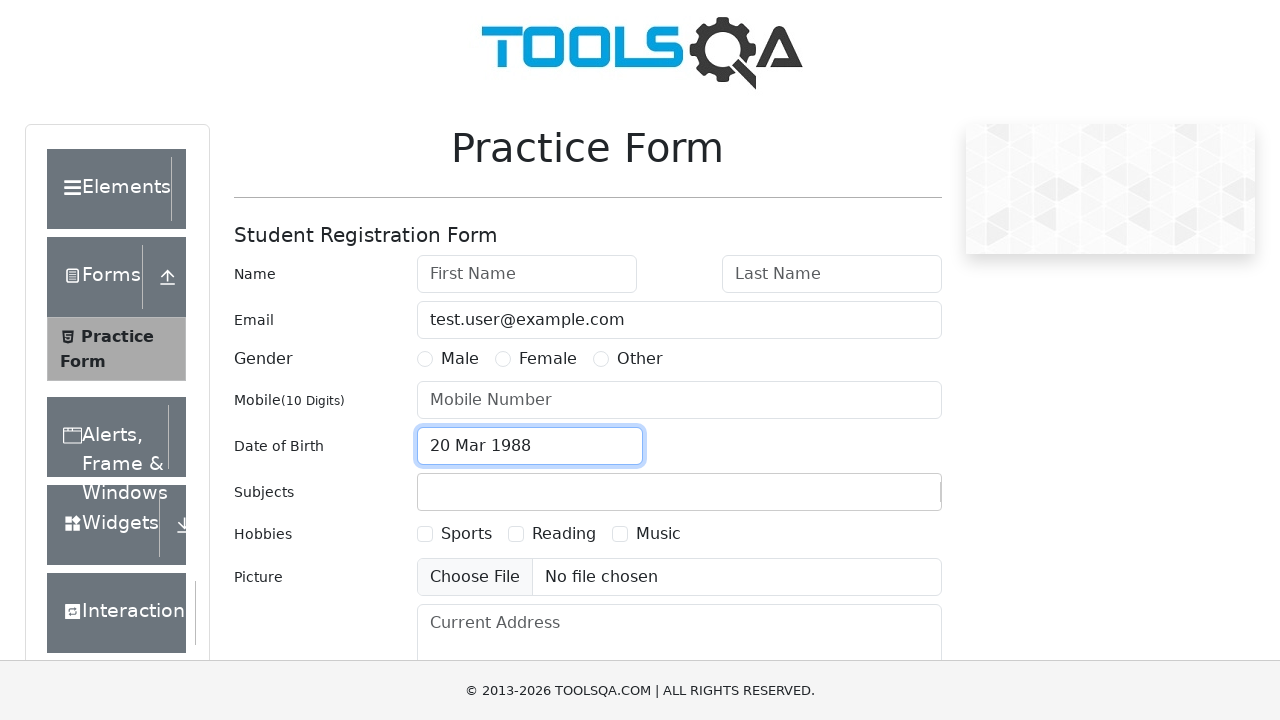

Filled subjects field with 'Physics' on #subjectsInput
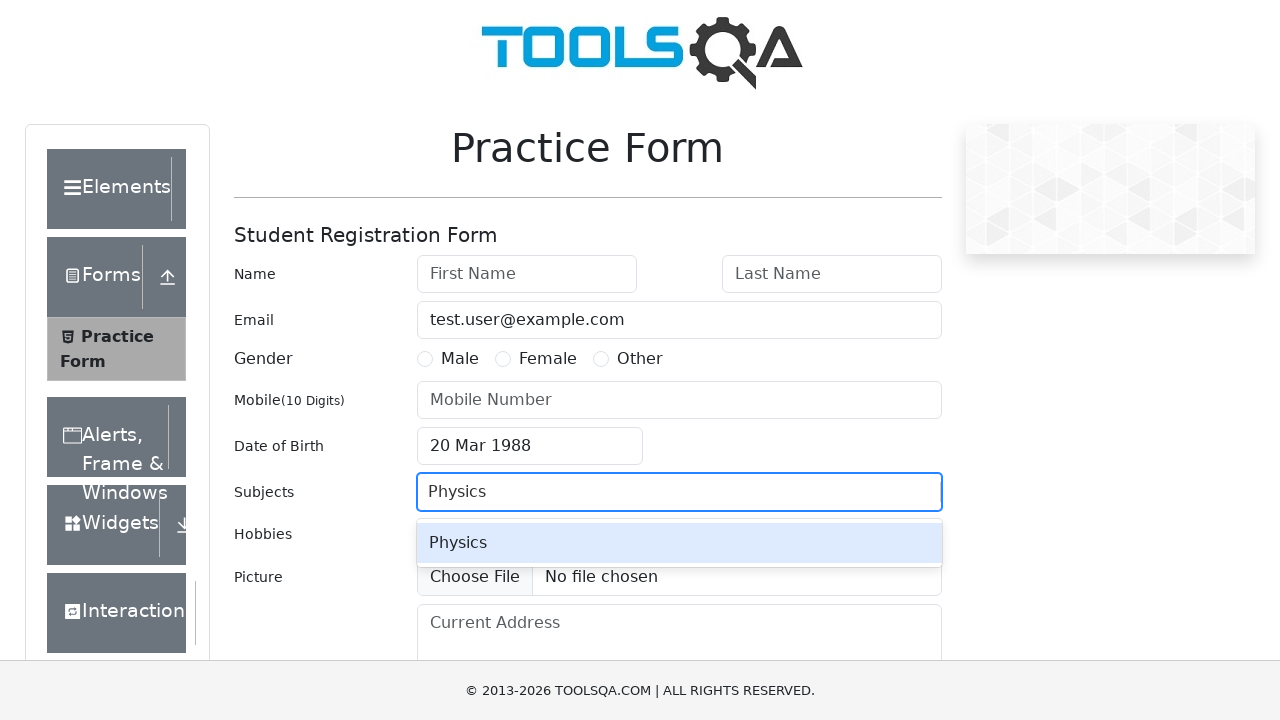

Pressed Enter to confirm subject selection on #subjectsInput
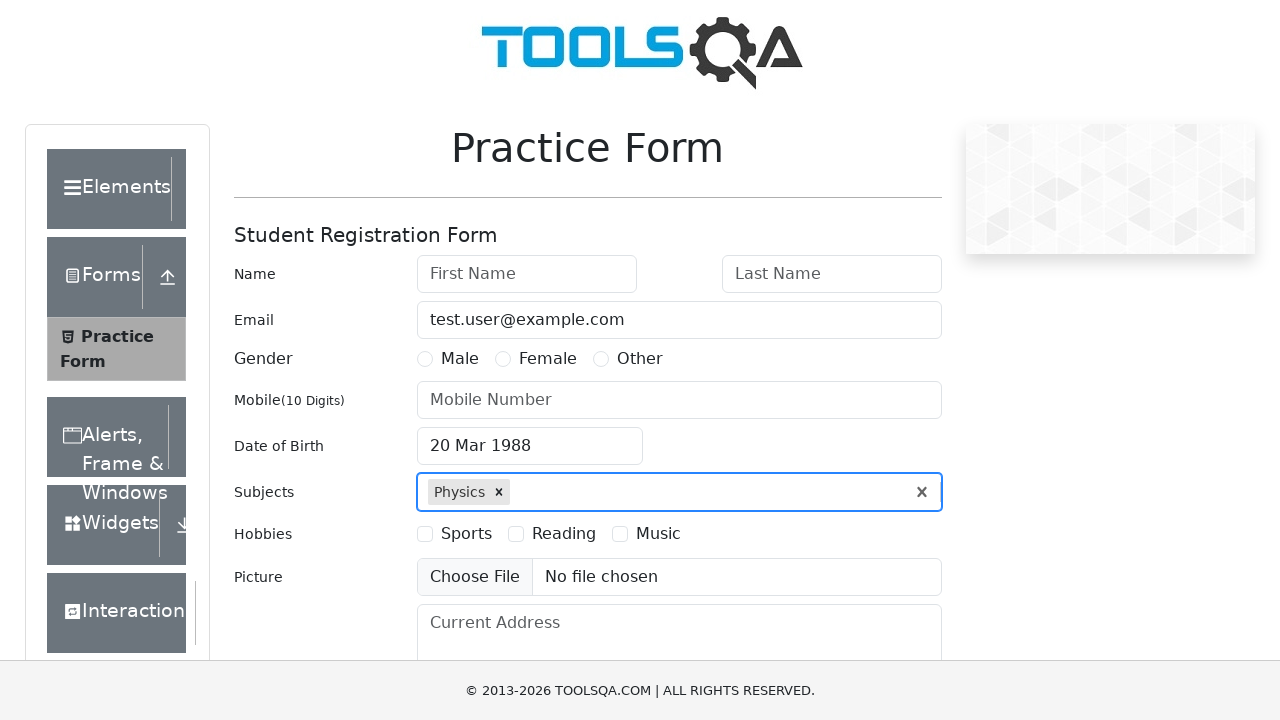

Selected hobby checkbox (hobbies-checkbox-2) at (564, 534) on label[for='hobbies-checkbox-2']
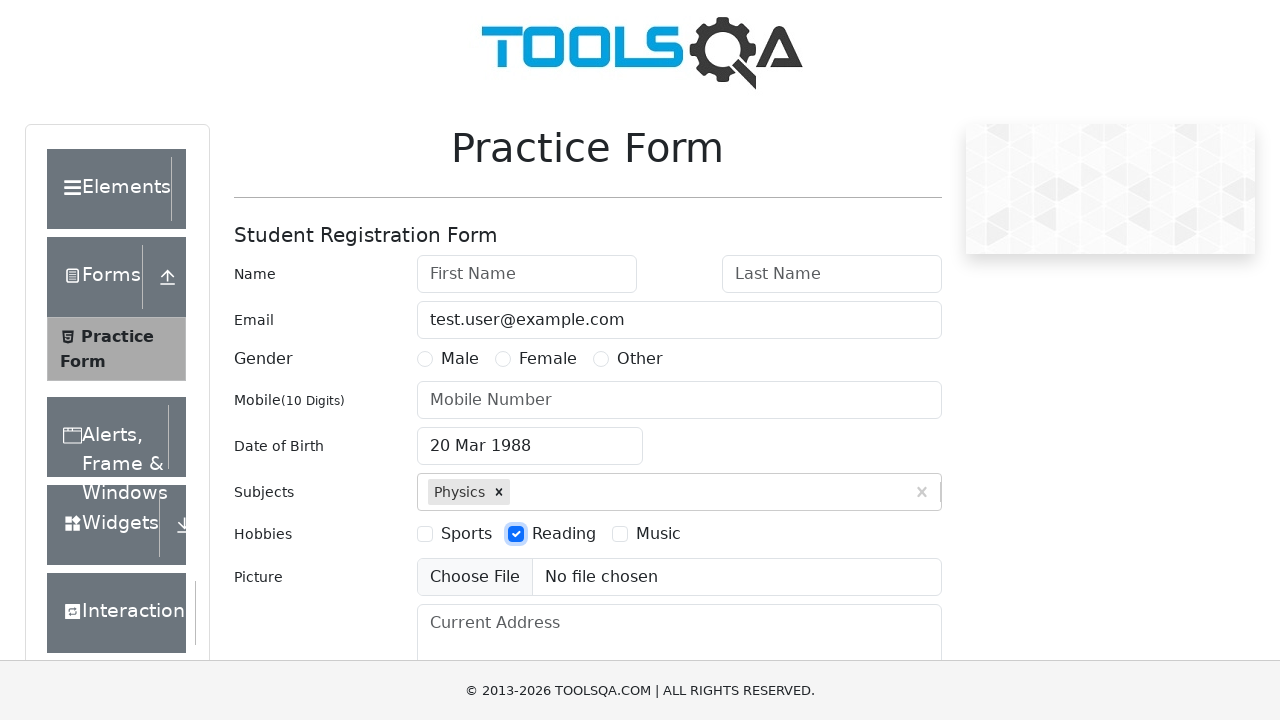

Filled current address field with '456 Sample Avenue' on #currentAddress
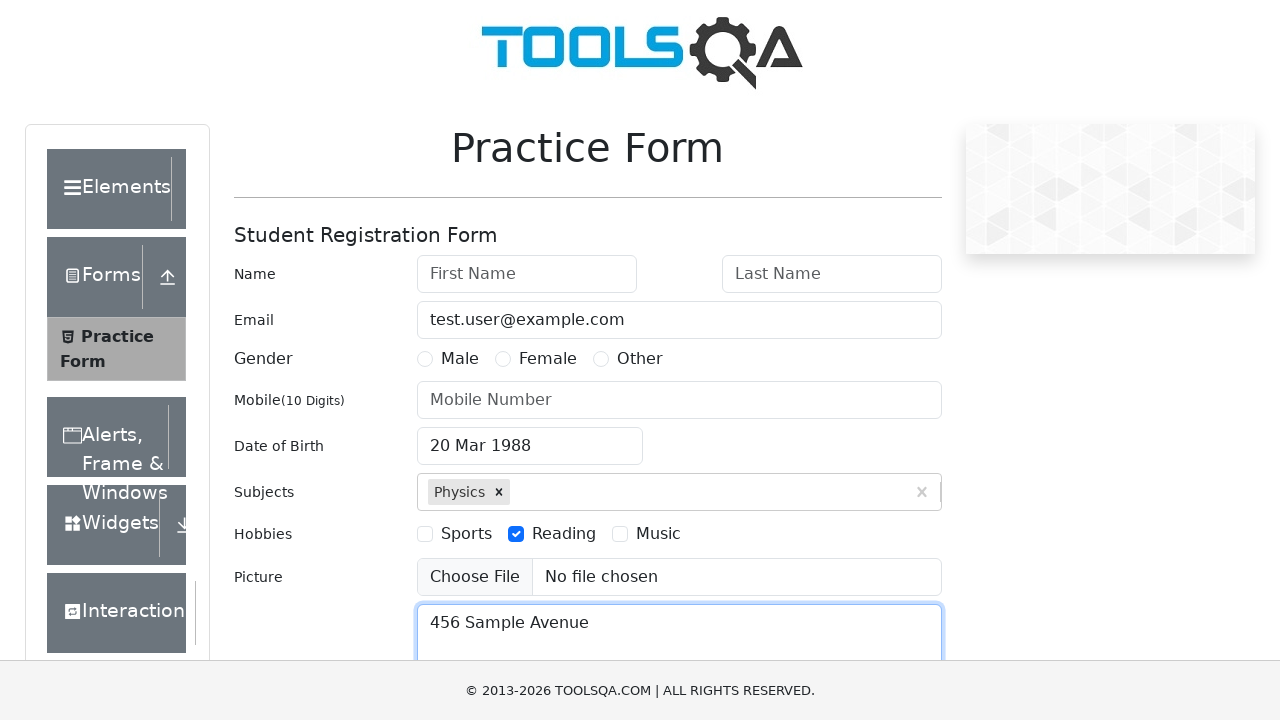

Clicked state dropdown to open it at (527, 437) on #state
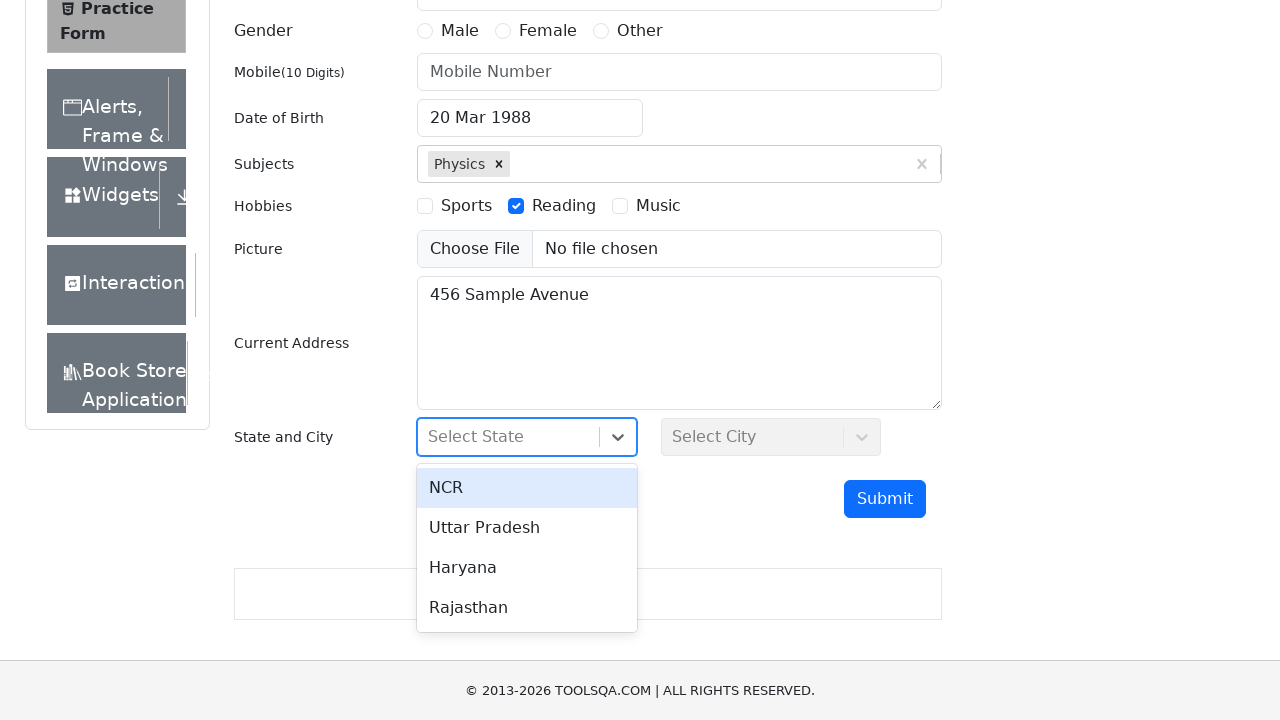

Selected state option from dropdown at (527, 568) on #react-select-3-option-2
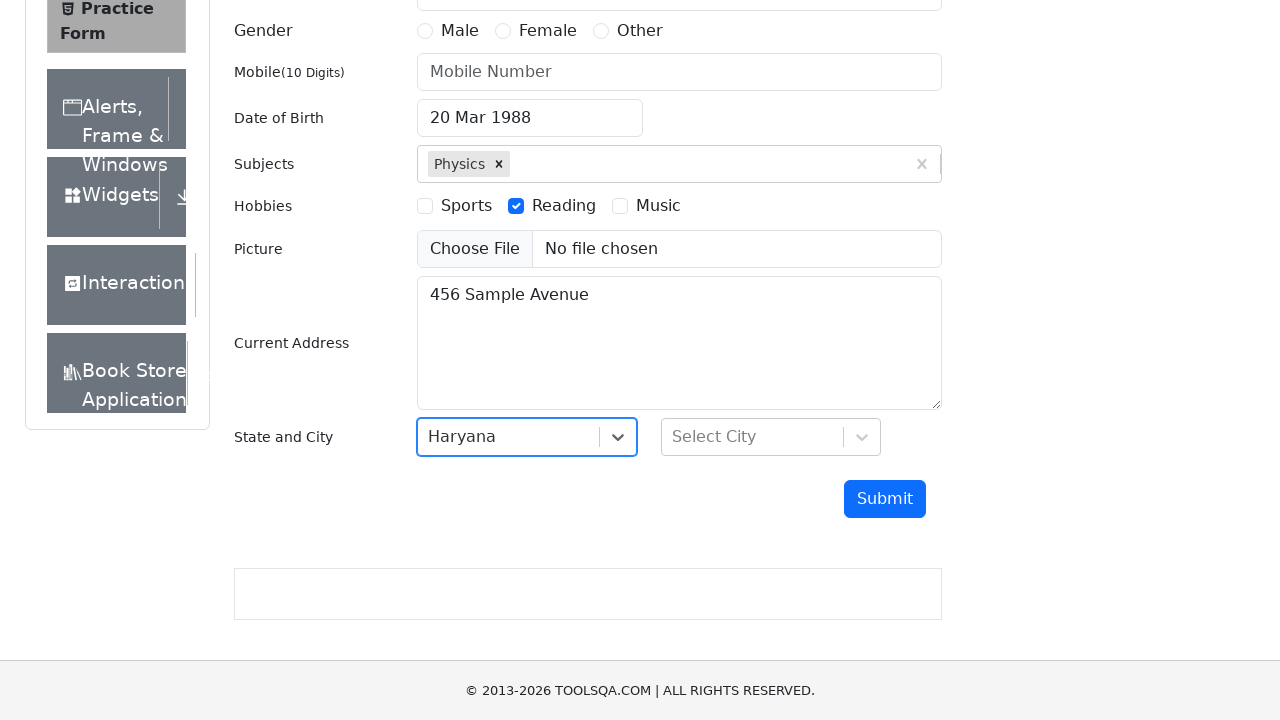

Clicked city dropdown to open it at (771, 437) on #city
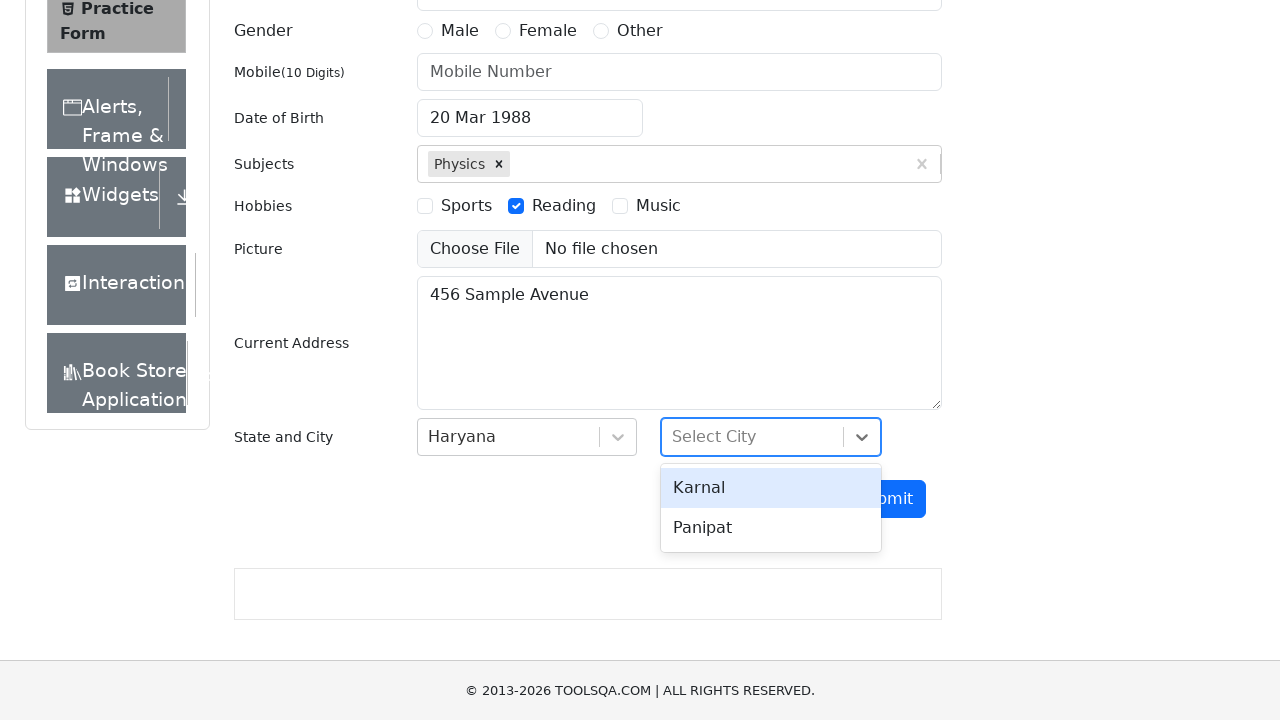

Selected city option from dropdown at (771, 528) on #react-select-4-option-1
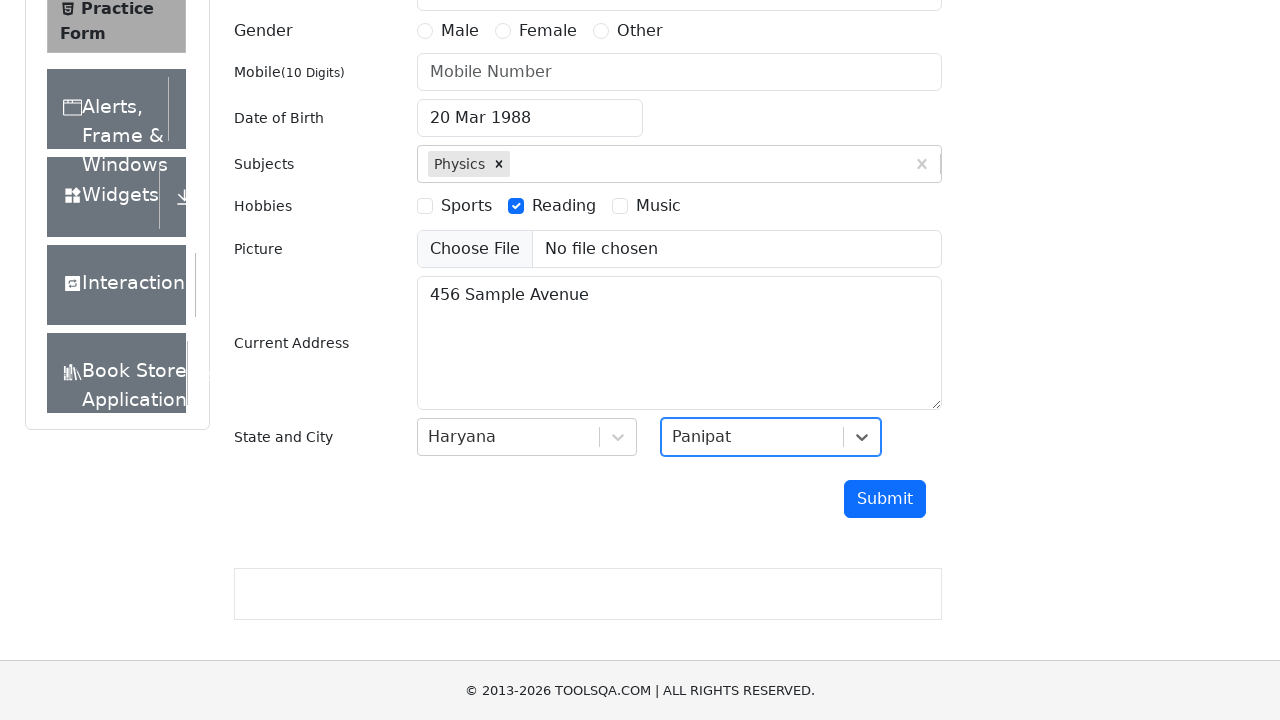

Clicked submit button to attempt form submission with required fields empty at (885, 499) on #submit
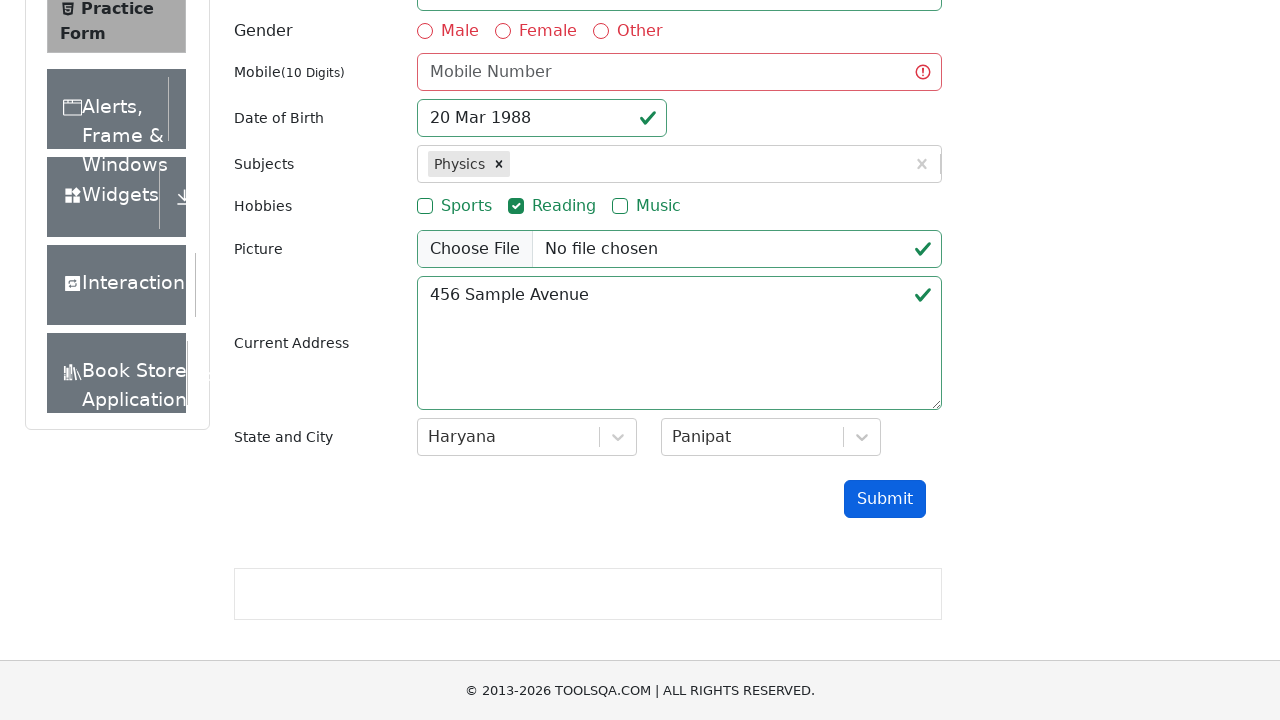

Waited 1000ms to verify form does not submit and modal does not appear
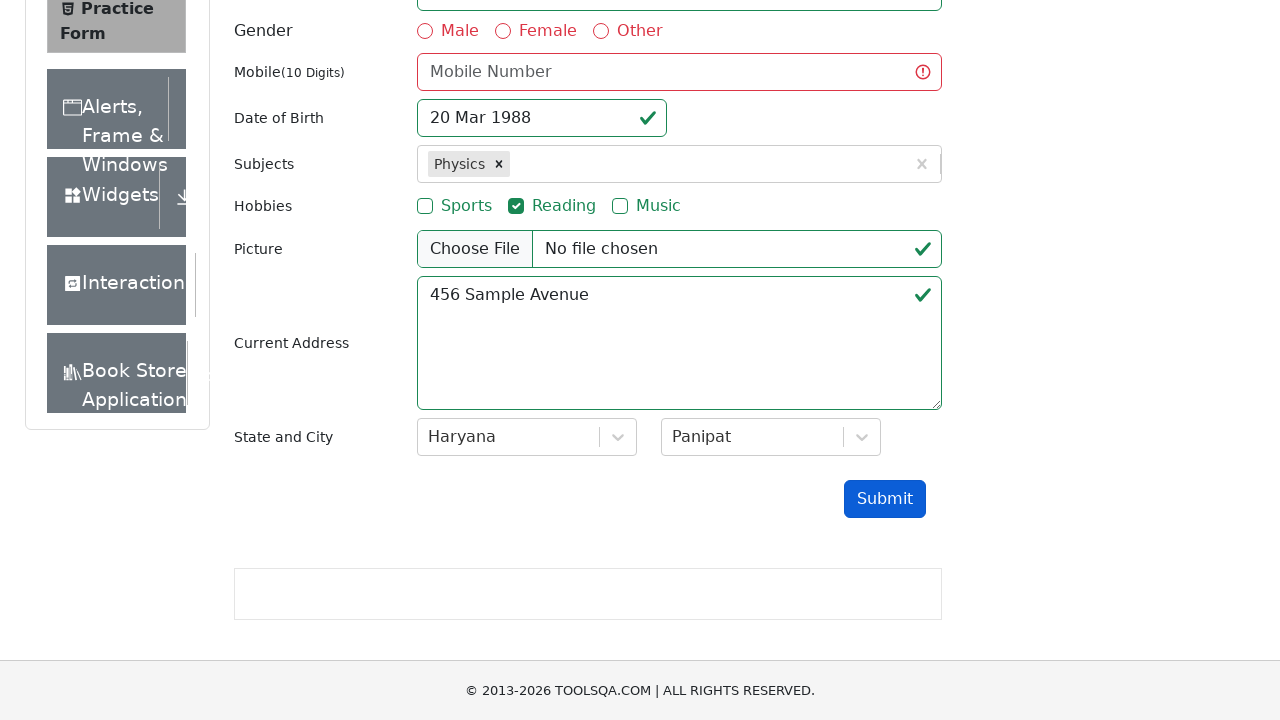

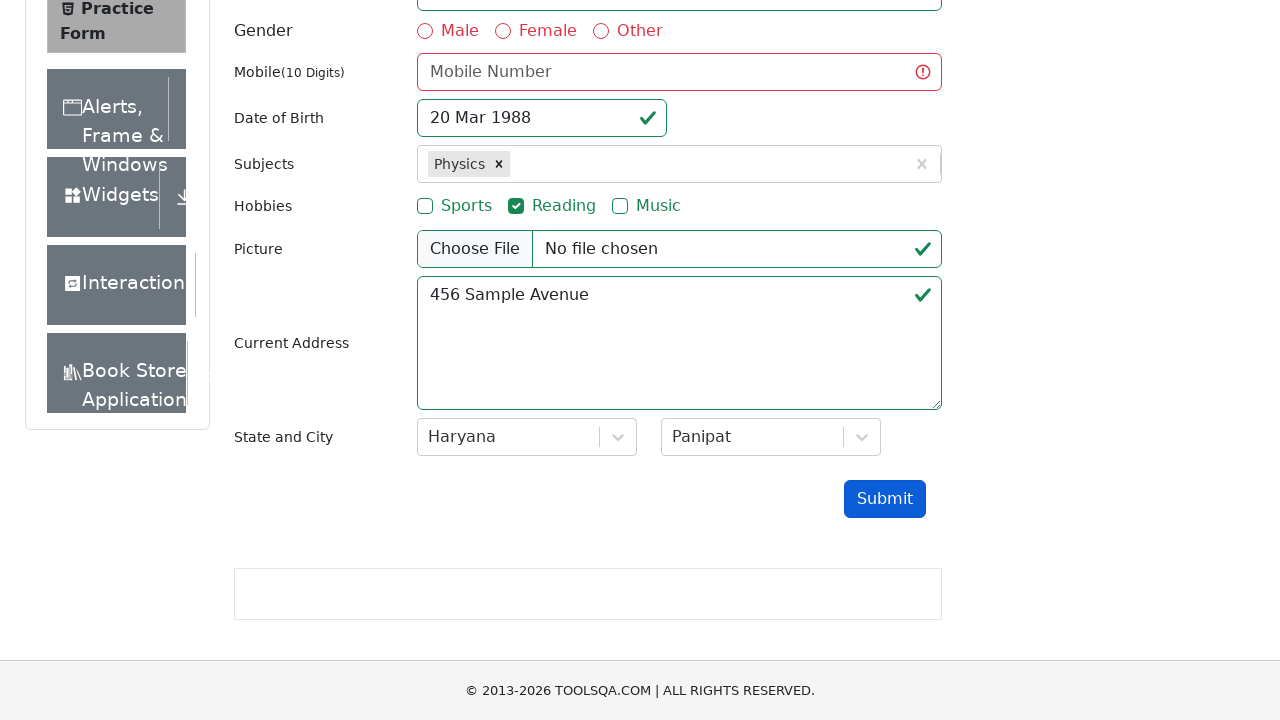